Tests clicking the Back button on the answers to the 2nd question in the game to verify answer selection is preserved

Starting URL: https://shemsvcollege.github.io/Trivia/

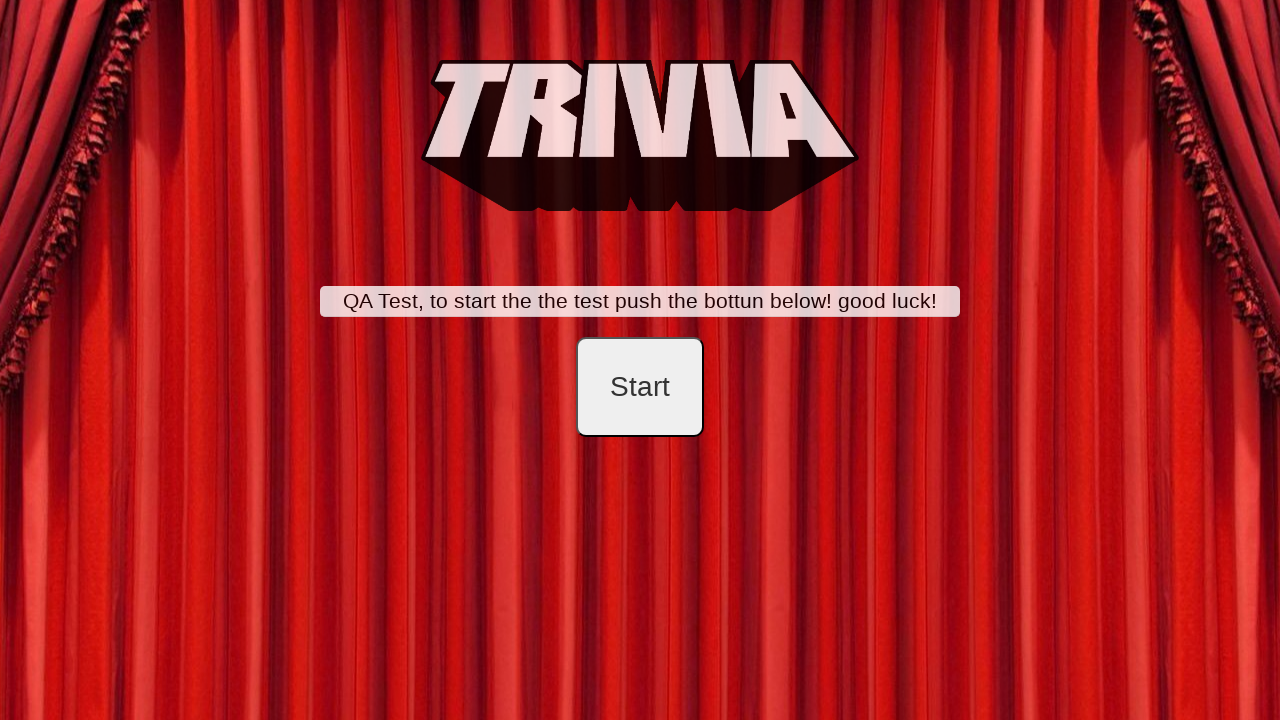

Clicked start button at (640, 387) on #startB
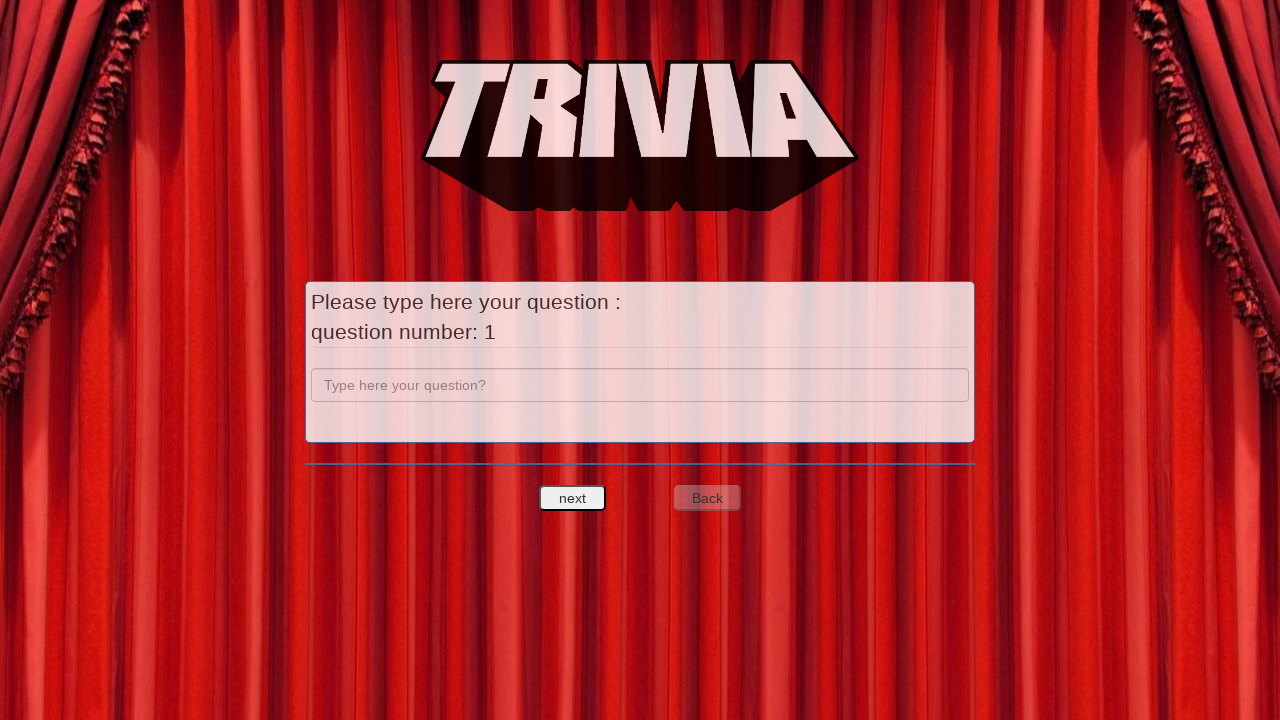

Filled question 1 field with 'a' on input[name='question']
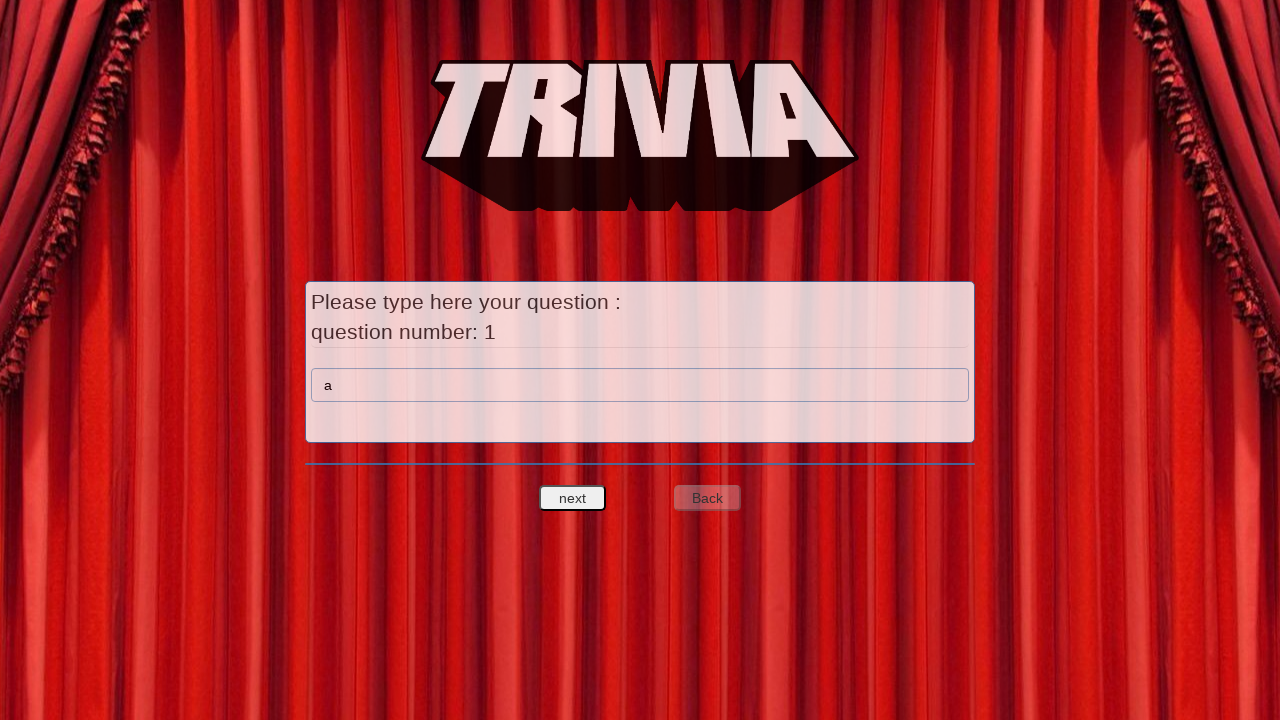

Clicked next question button to proceed to answers for question 1 at (573, 498) on #nextquest
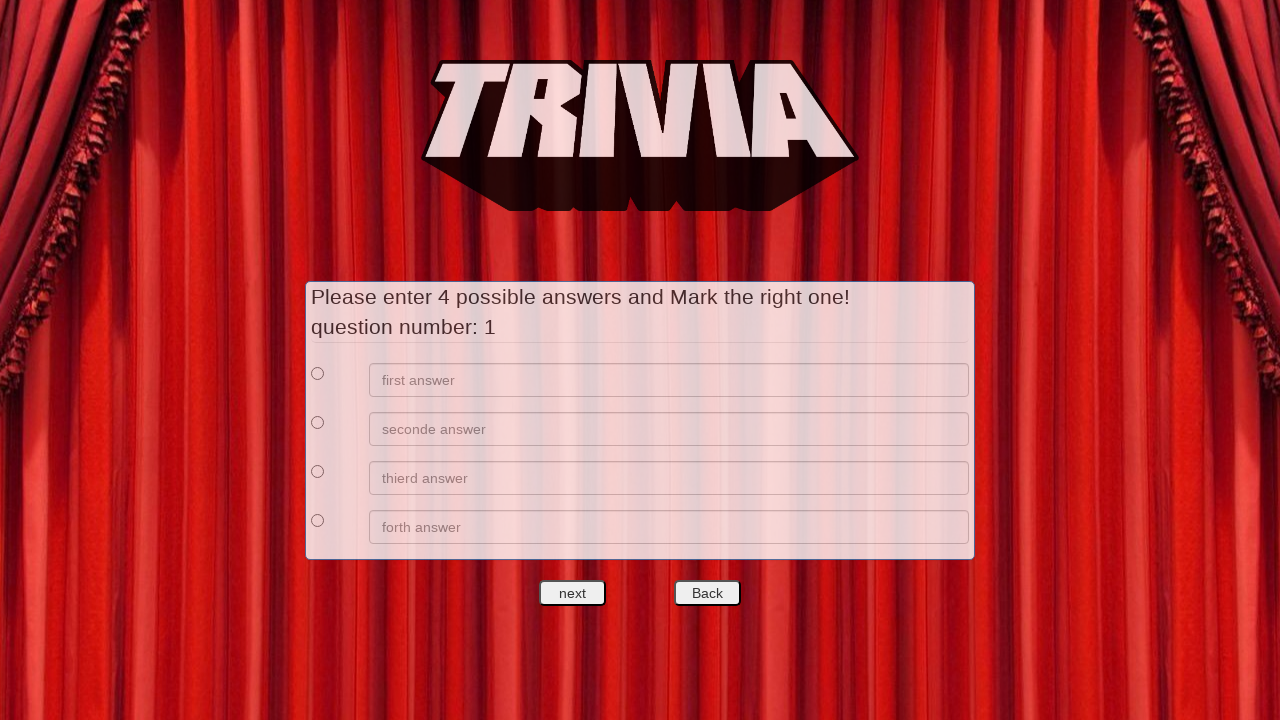

Filled answer 1 for question 1 with 'a' on xpath=//*[@id='answers']/div[1]/div[2]/input
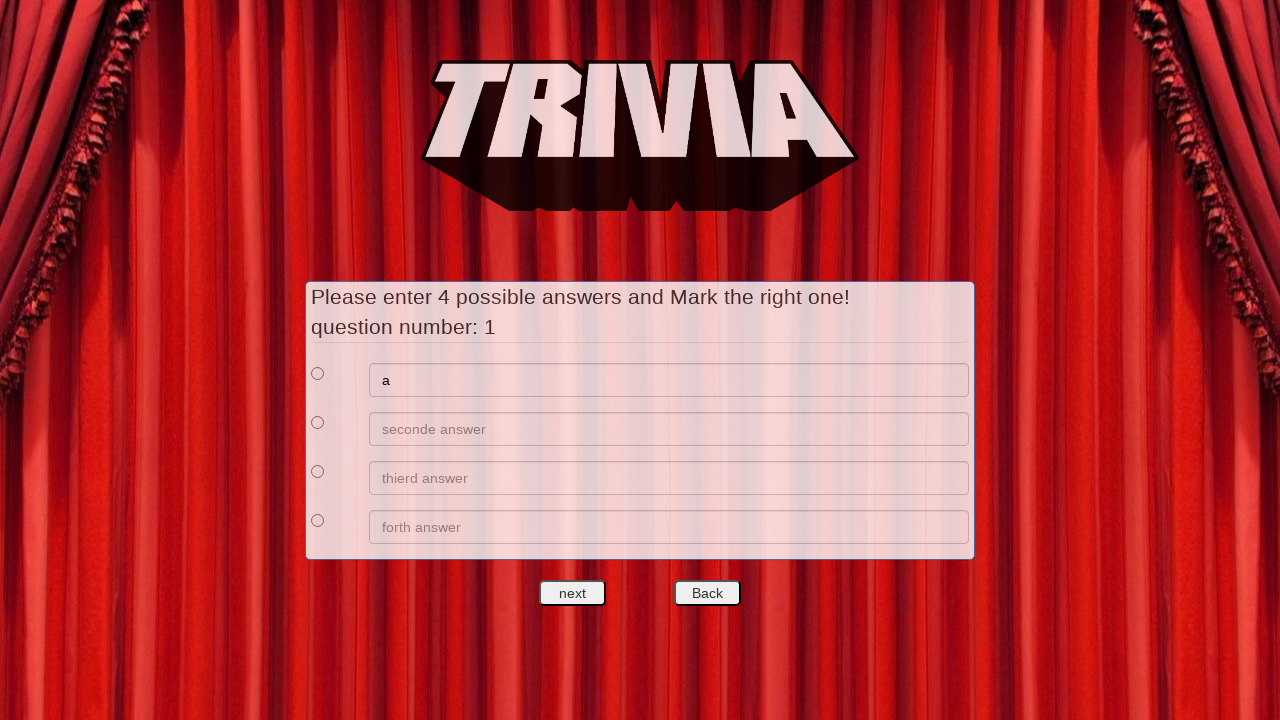

Filled answer 2 for question 1 with 'b' on xpath=//*[@id='answers']/div[2]/div[2]/input
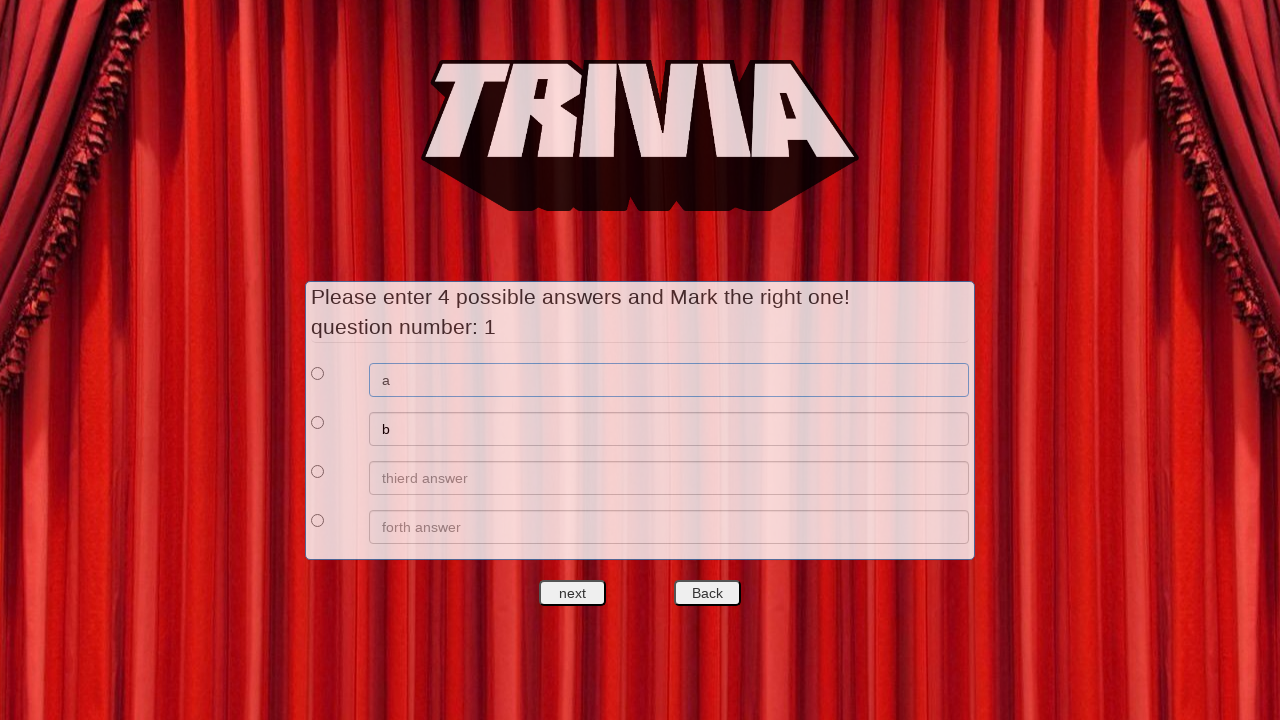

Filled answer 3 for question 1 with 'c' on xpath=//*[@id='answers']/div[3]/div[2]/input
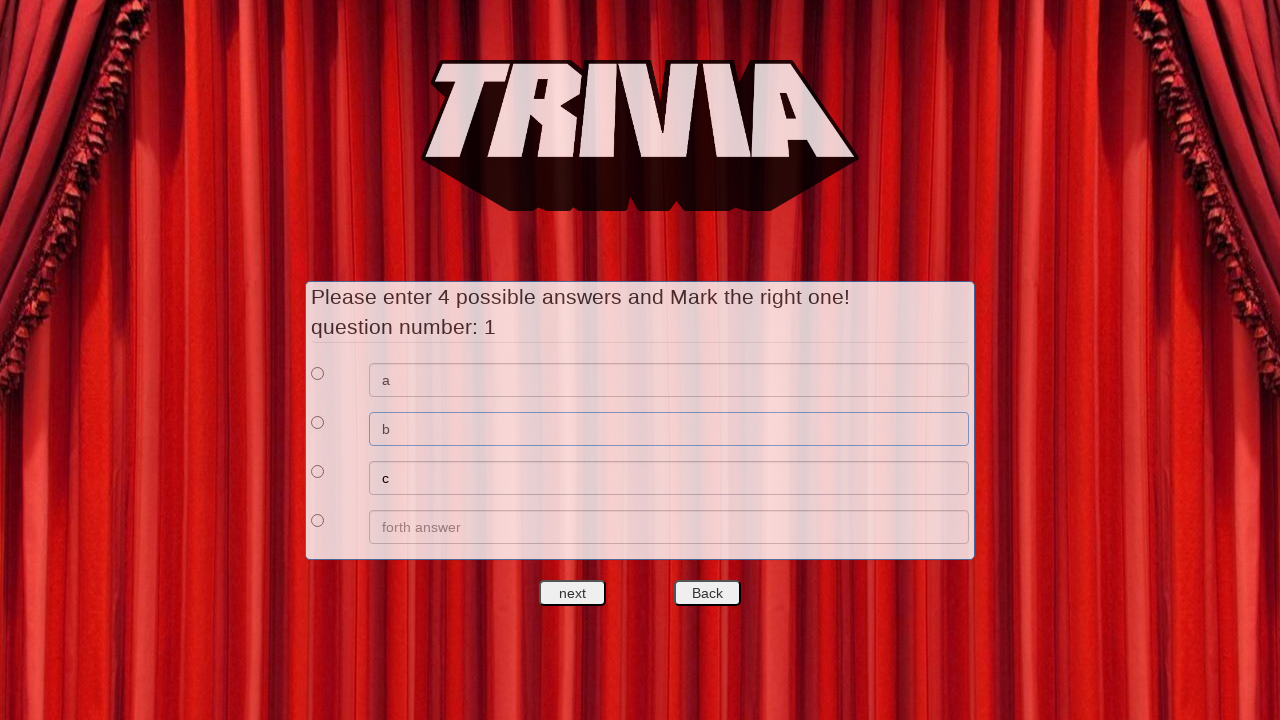

Filled answer 4 for question 1 with 'd' on xpath=//*[@id='answers']/div[4]/div[2]/input
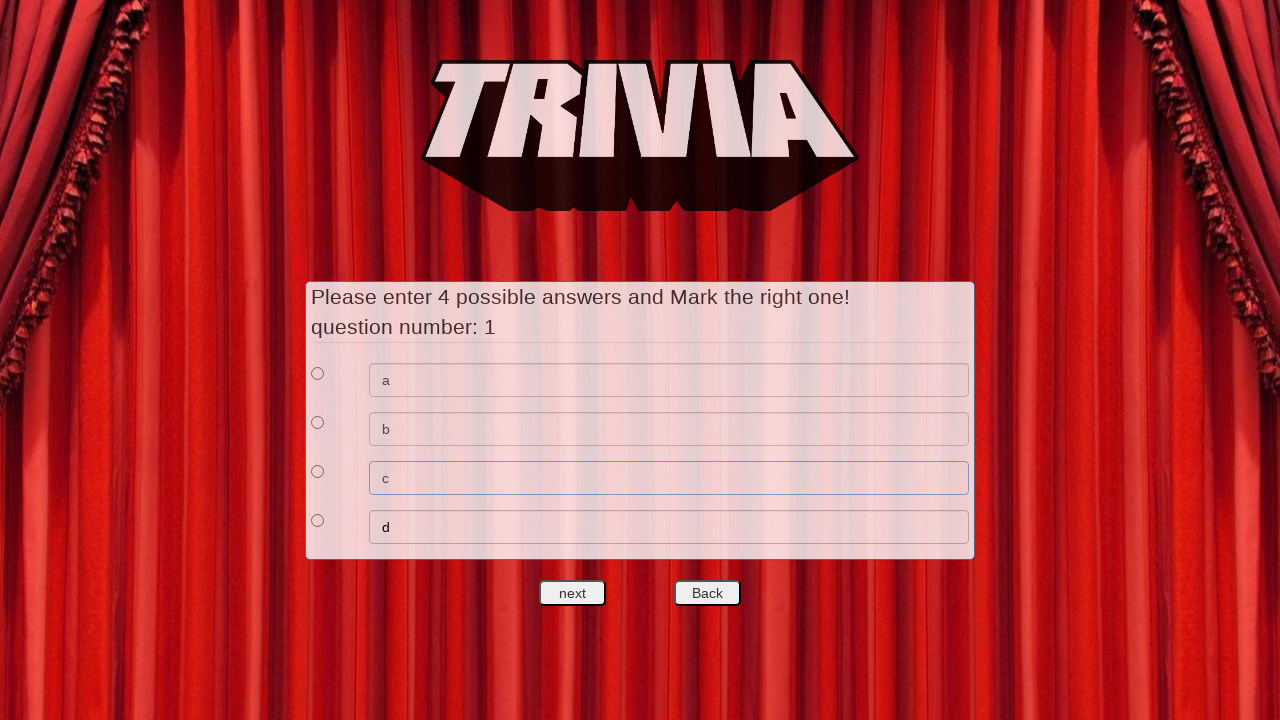

Selected first answer as correct for question 1 at (318, 373) on xpath=//*[@id='answers']/div[1]/div[1]/input
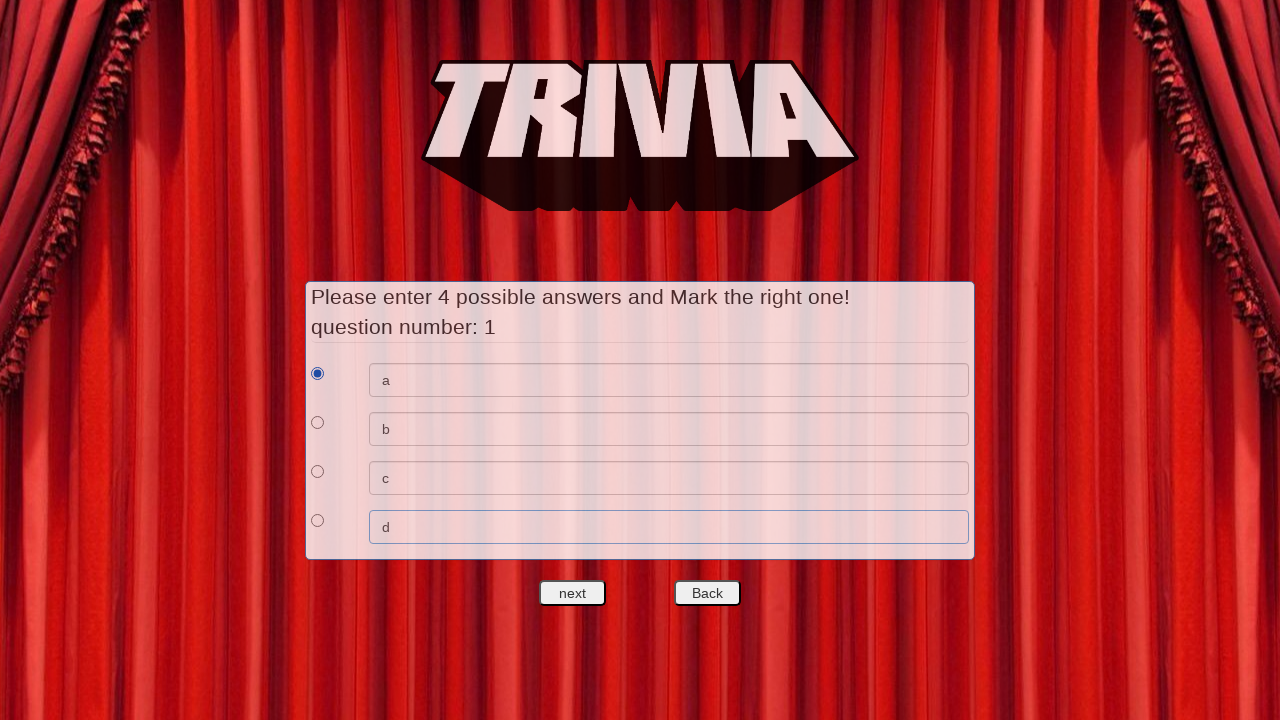

Clicked next question button to proceed to question 2 at (573, 593) on #nextquest
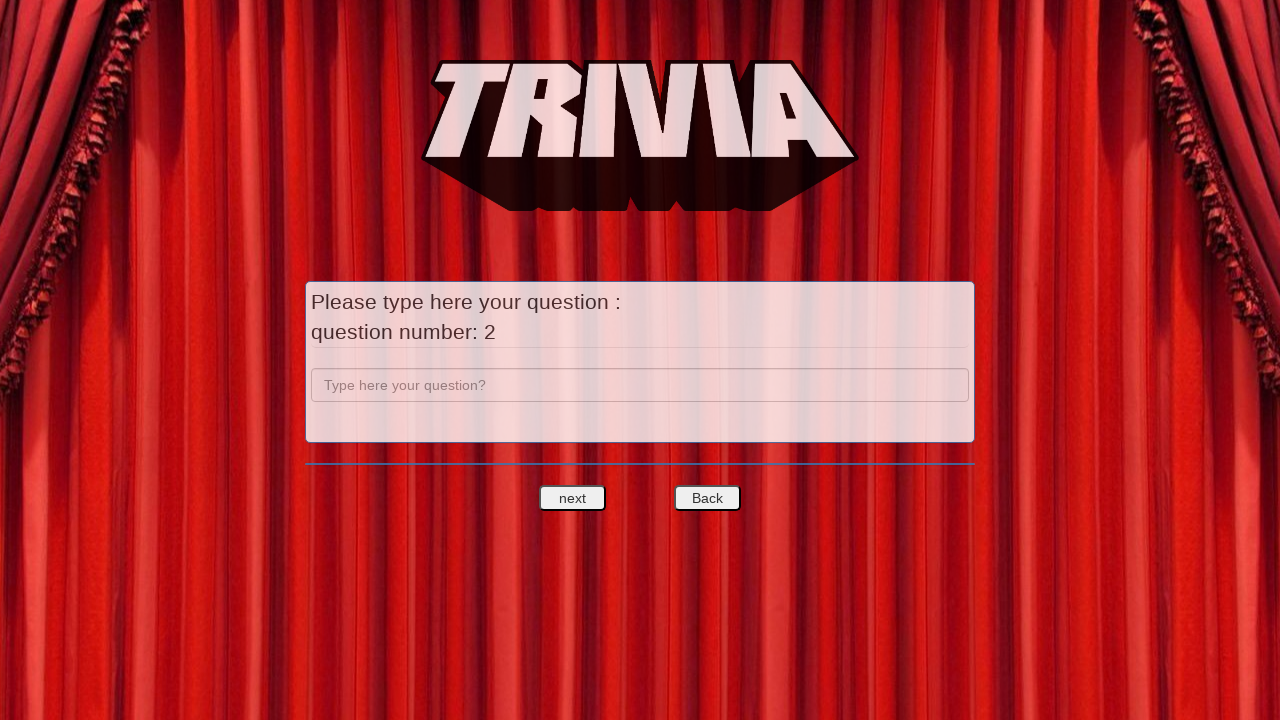

Filled question 2 field with 'b' on input[name='question']
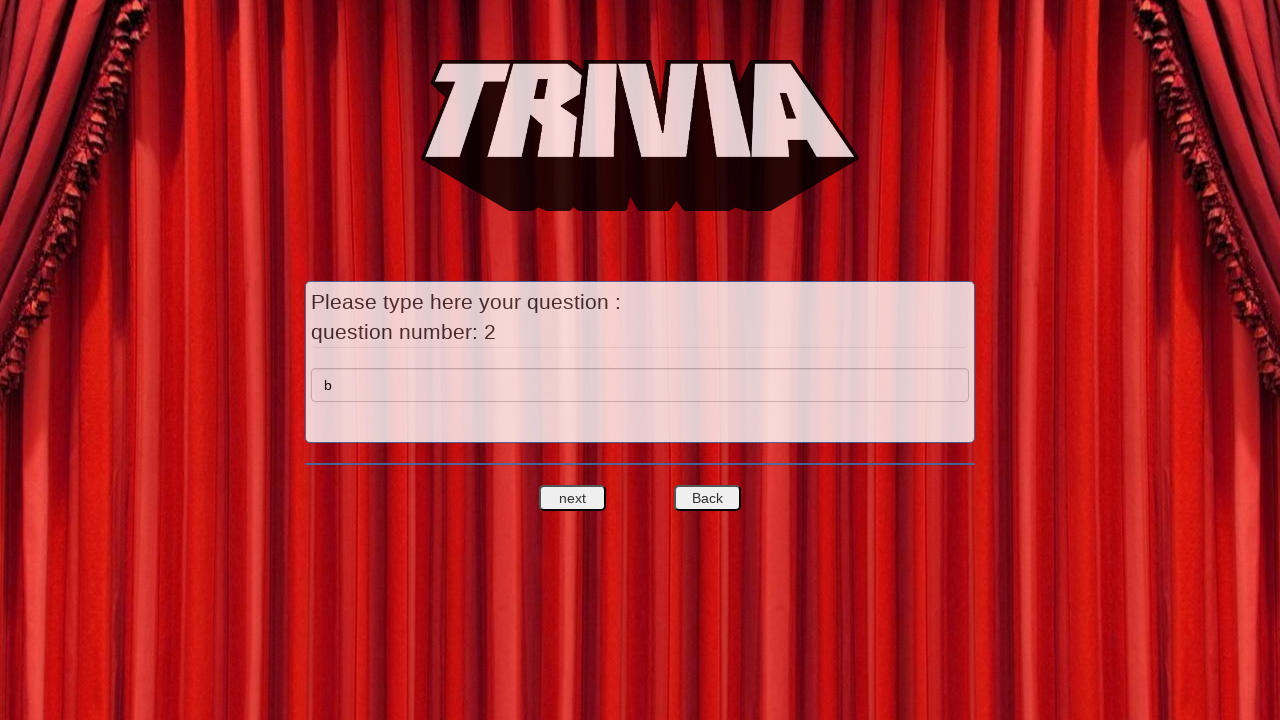

Clicked next question button to proceed to answers for question 2 at (573, 498) on #nextquest
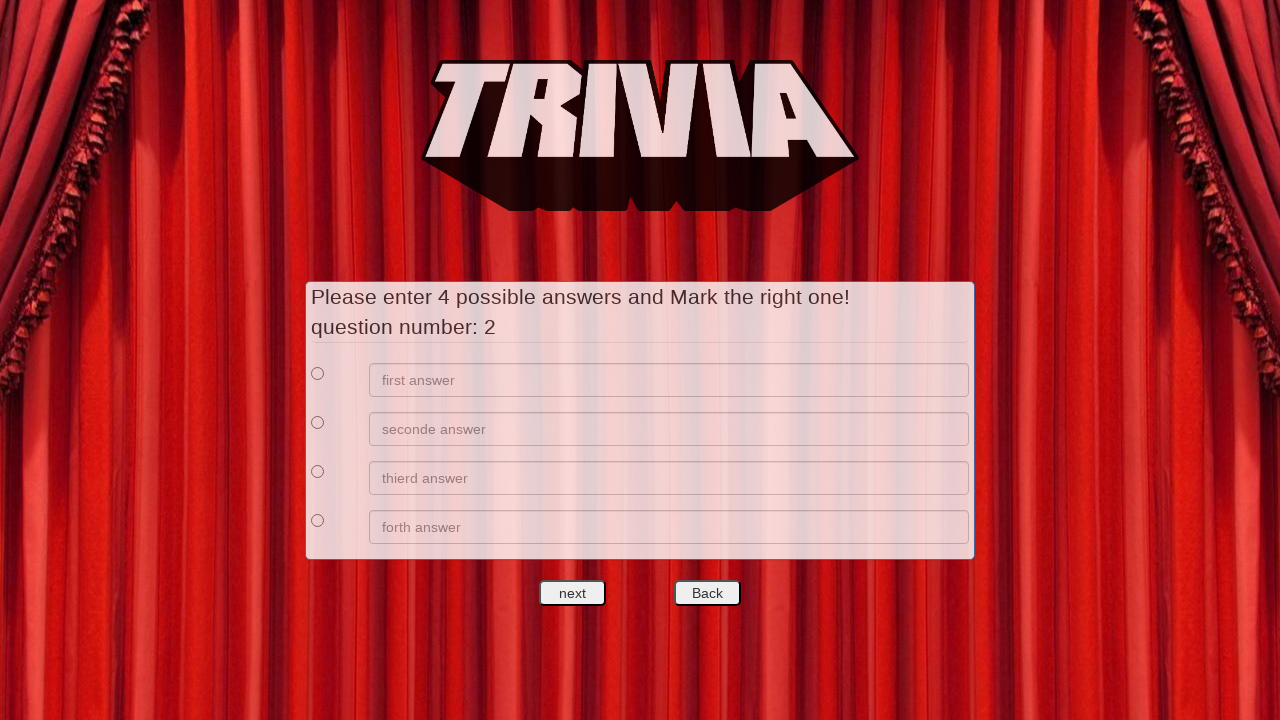

Filled answer 1 for question 2 with 'e' on xpath=//*[@id='answers']/div[1]/div[2]/input
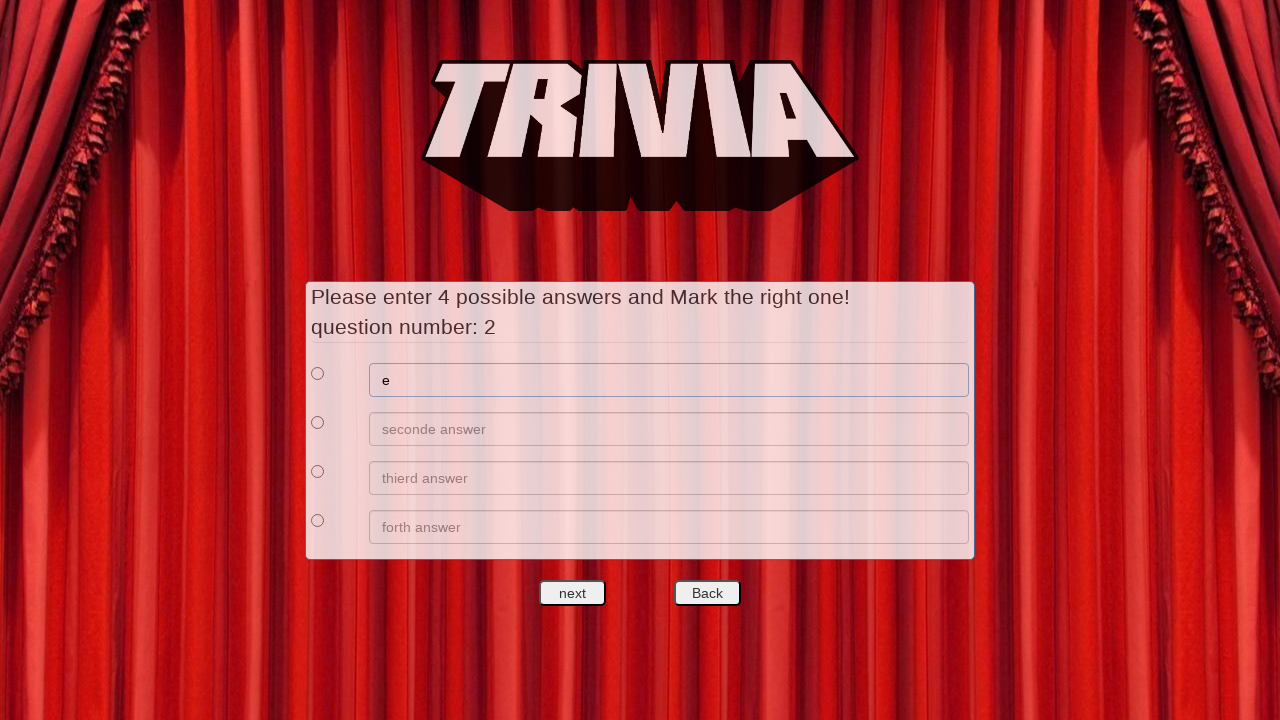

Filled answer 2 for question 2 with 'f' on xpath=//*[@id='answers']/div[2]/div[2]/input
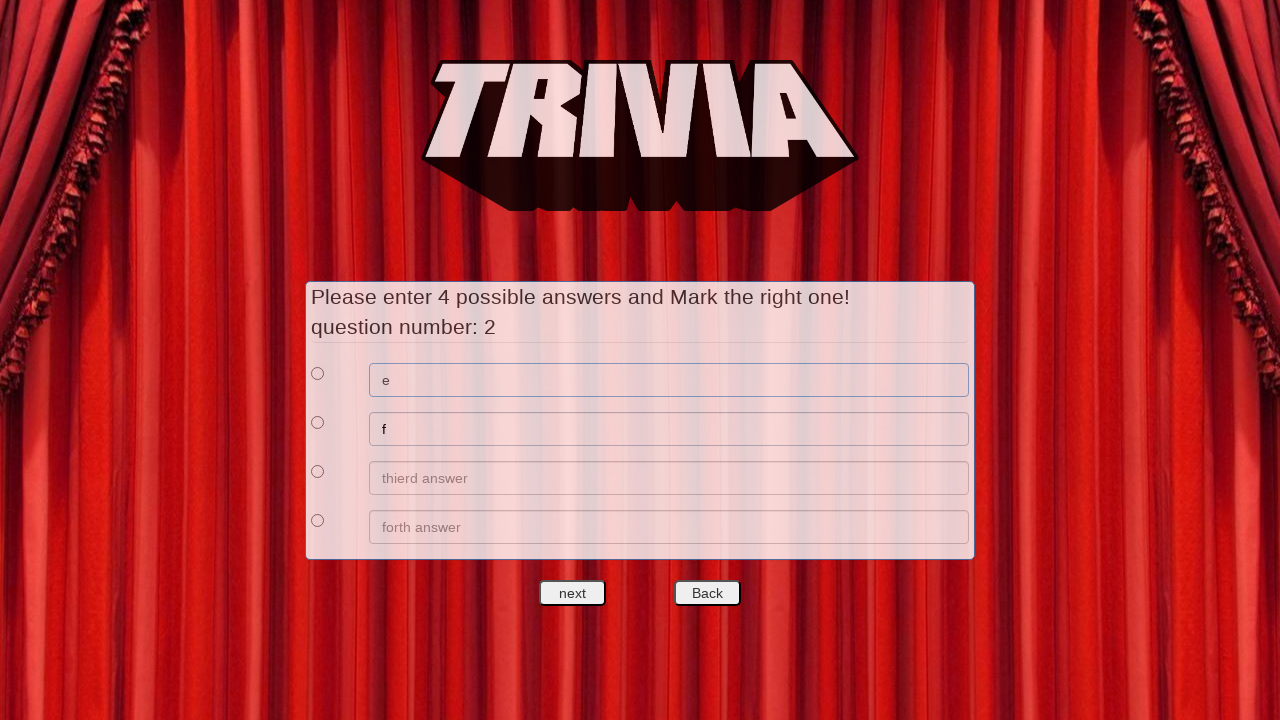

Filled answer 3 for question 2 with 'g' on xpath=//*[@id='answers']/div[3]/div[2]/input
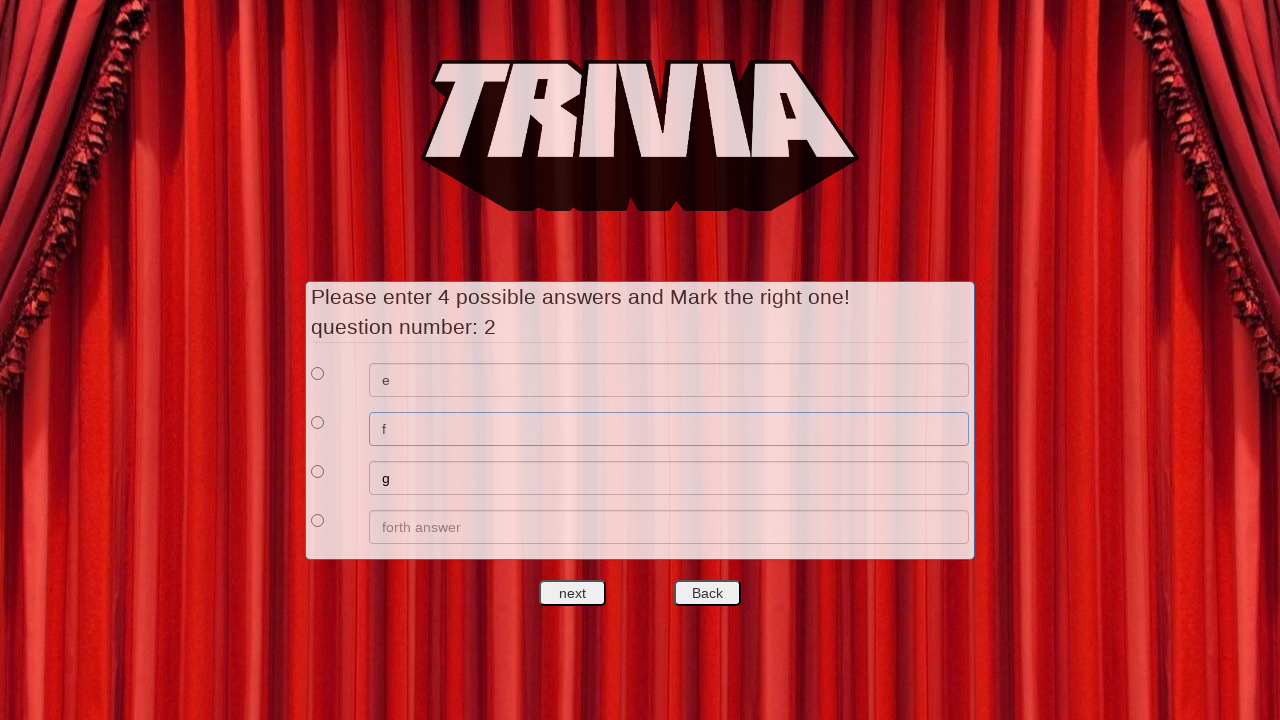

Filled answer 4 for question 2 with 'h' on xpath=//*[@id='answers']/div[4]/div[2]/input
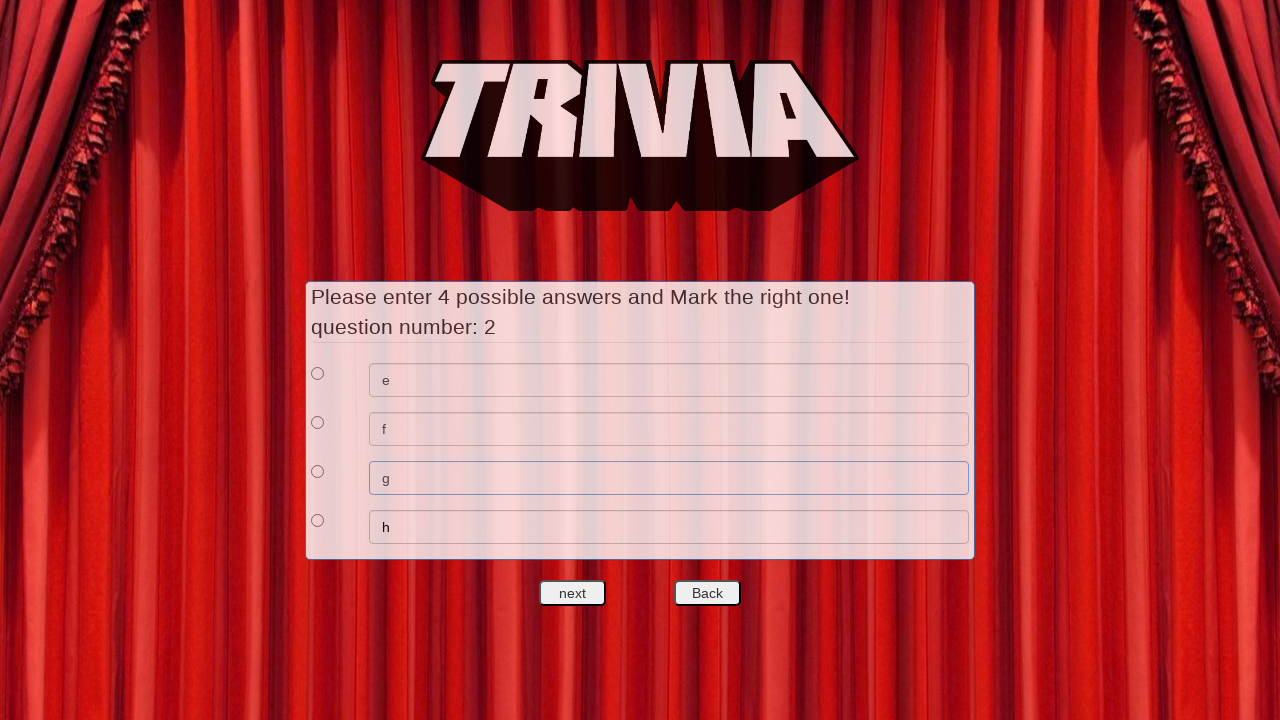

Selected first answer as correct for question 2 at (318, 373) on xpath=//*[@id='answers']/div[1]/div[1]/input
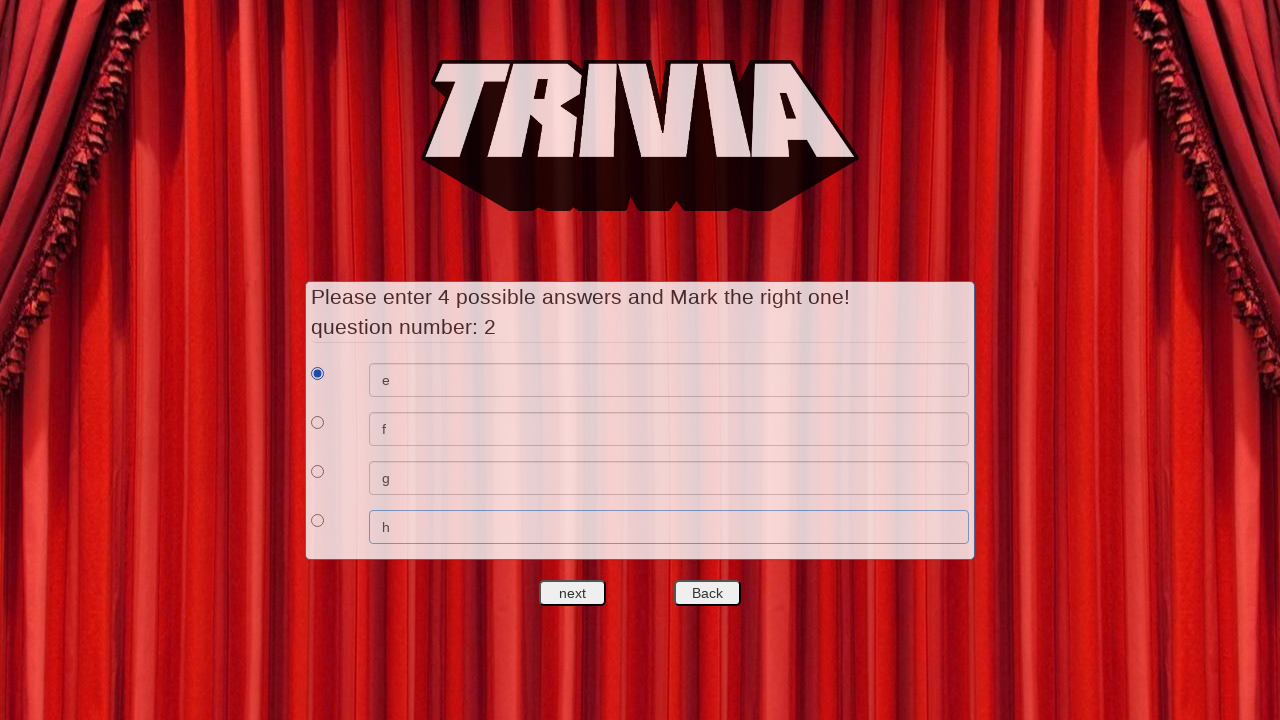

Clicked next question button to proceed to question 3 at (573, 593) on #nextquest
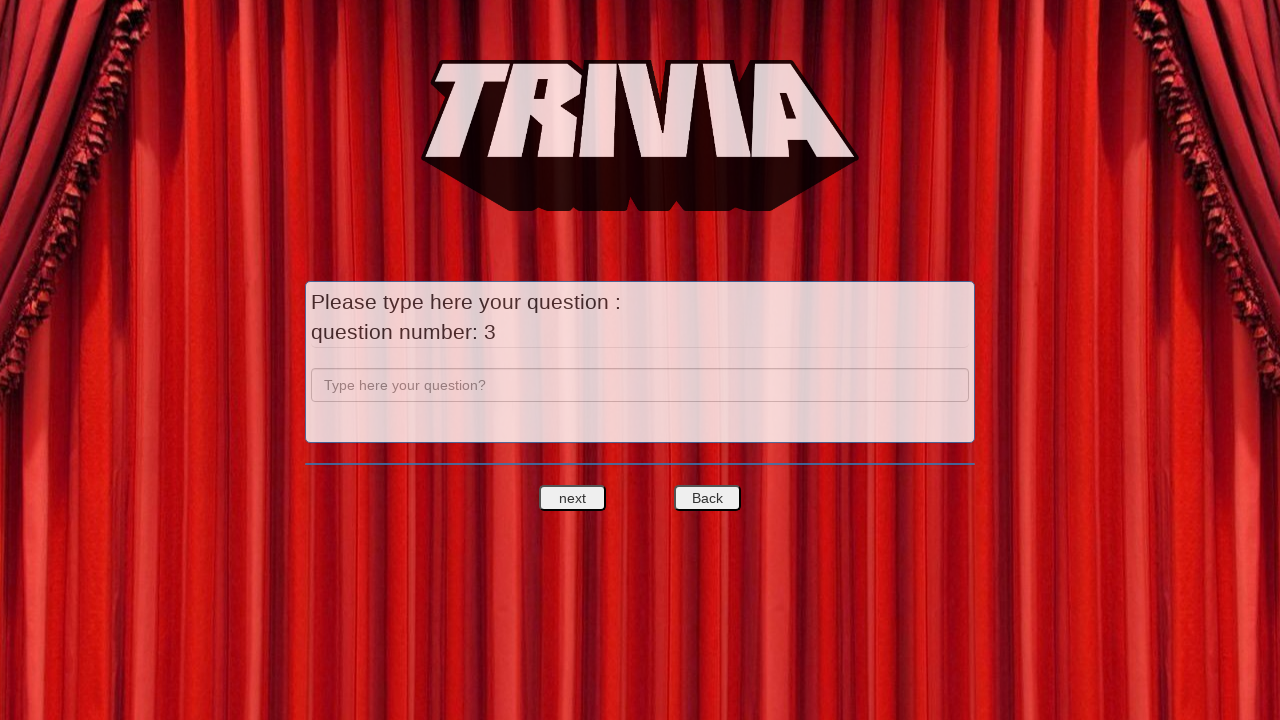

Filled question 3 field with 'c' on input[name='question']
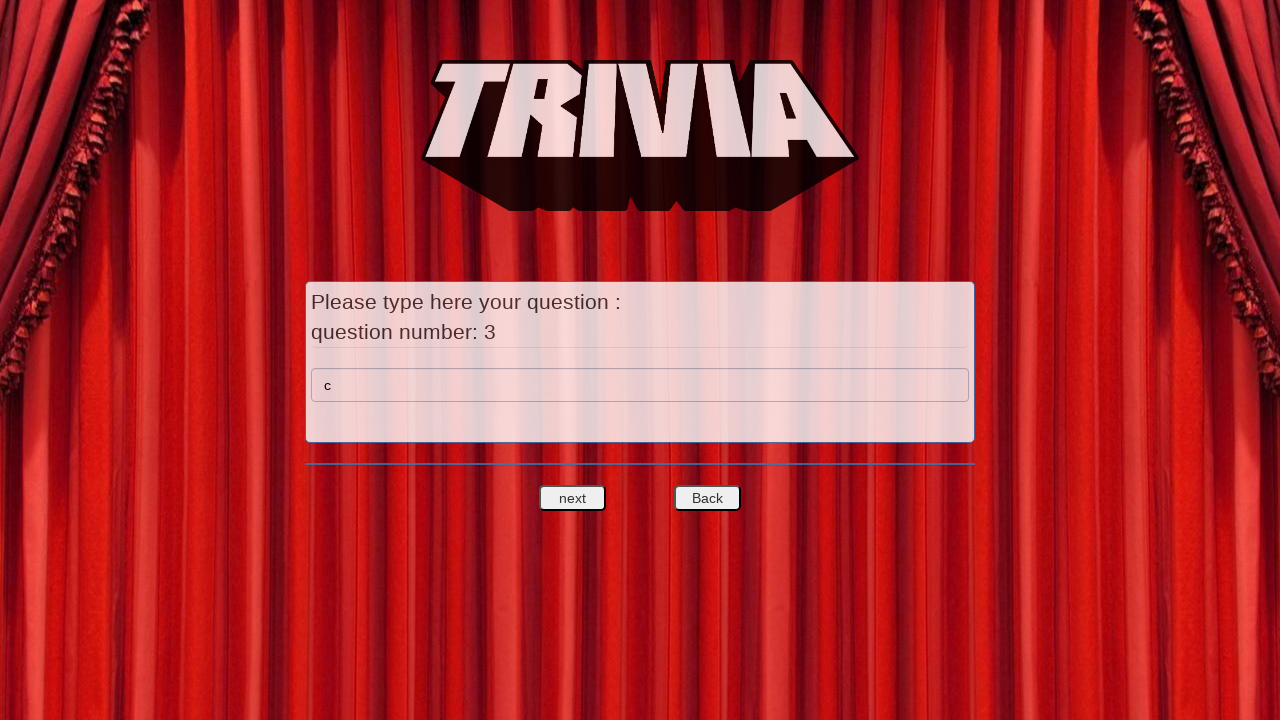

Clicked next question button to proceed to answers for question 3 at (573, 498) on #nextquest
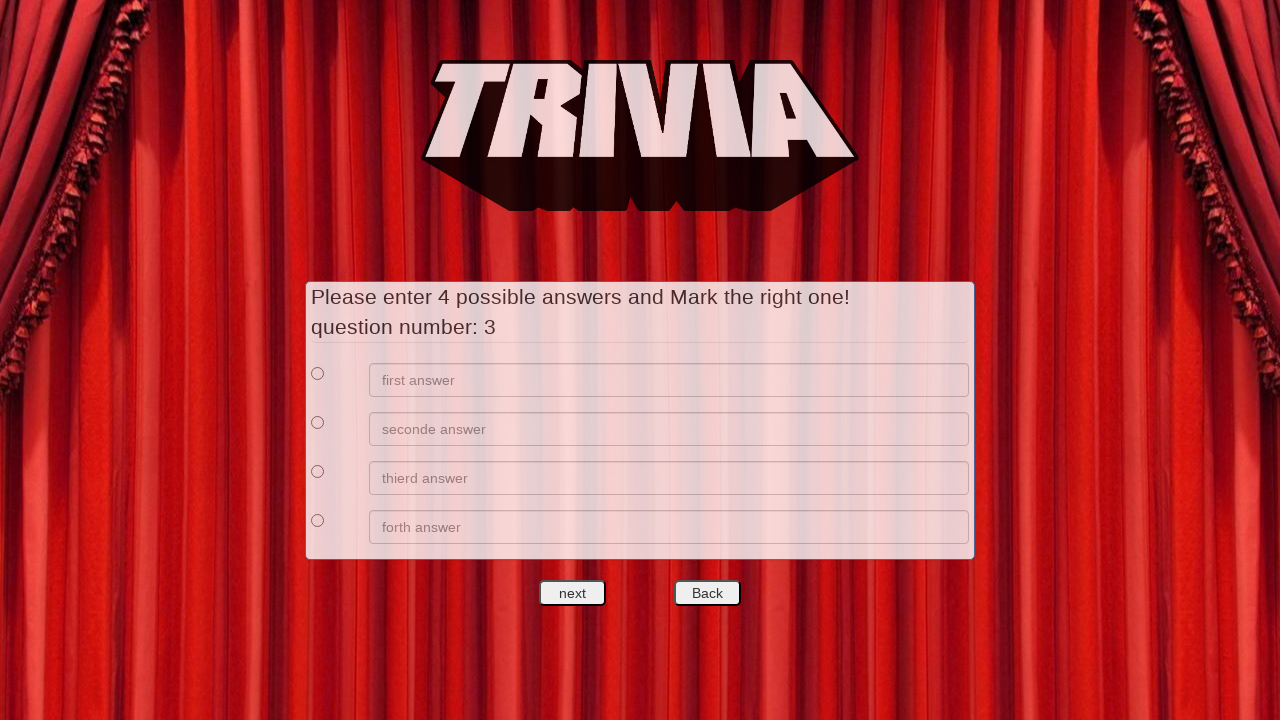

Filled answer 1 for question 3 with 'i' on xpath=//*[@id='answers']/div[1]/div[2]/input
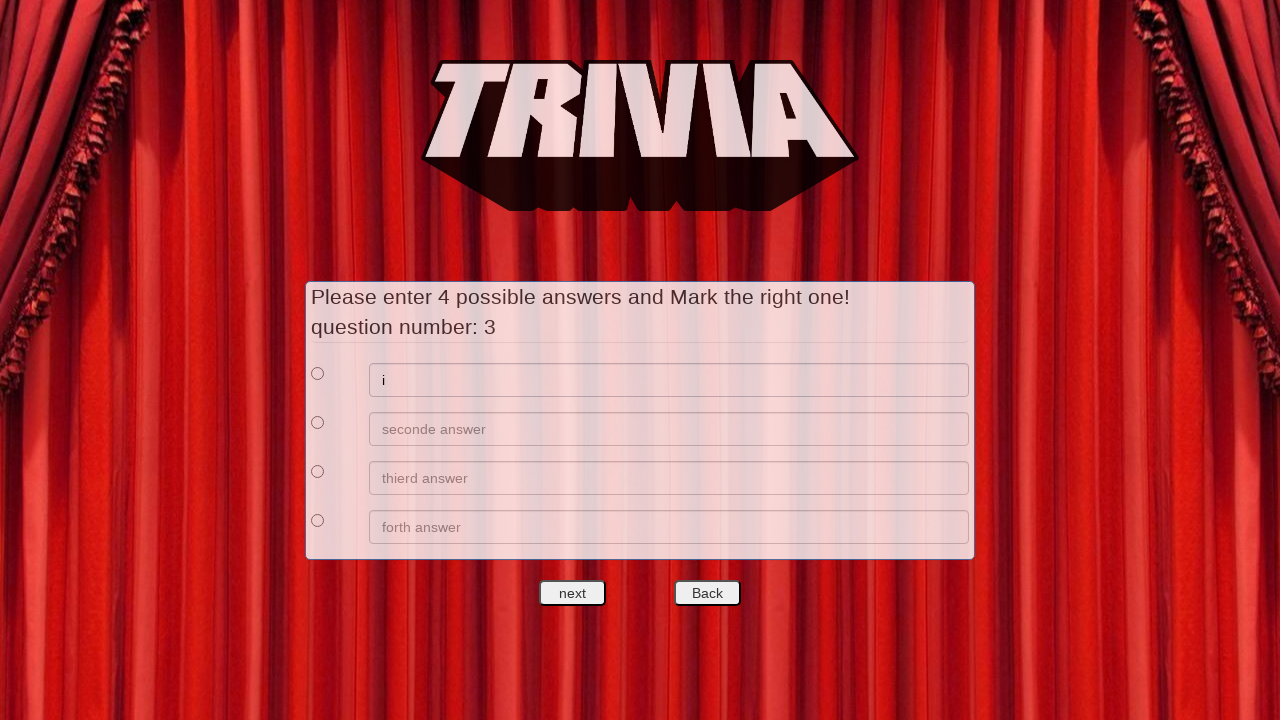

Filled answer 2 for question 3 with 'j' on xpath=//*[@id='answers']/div[2]/div[2]/input
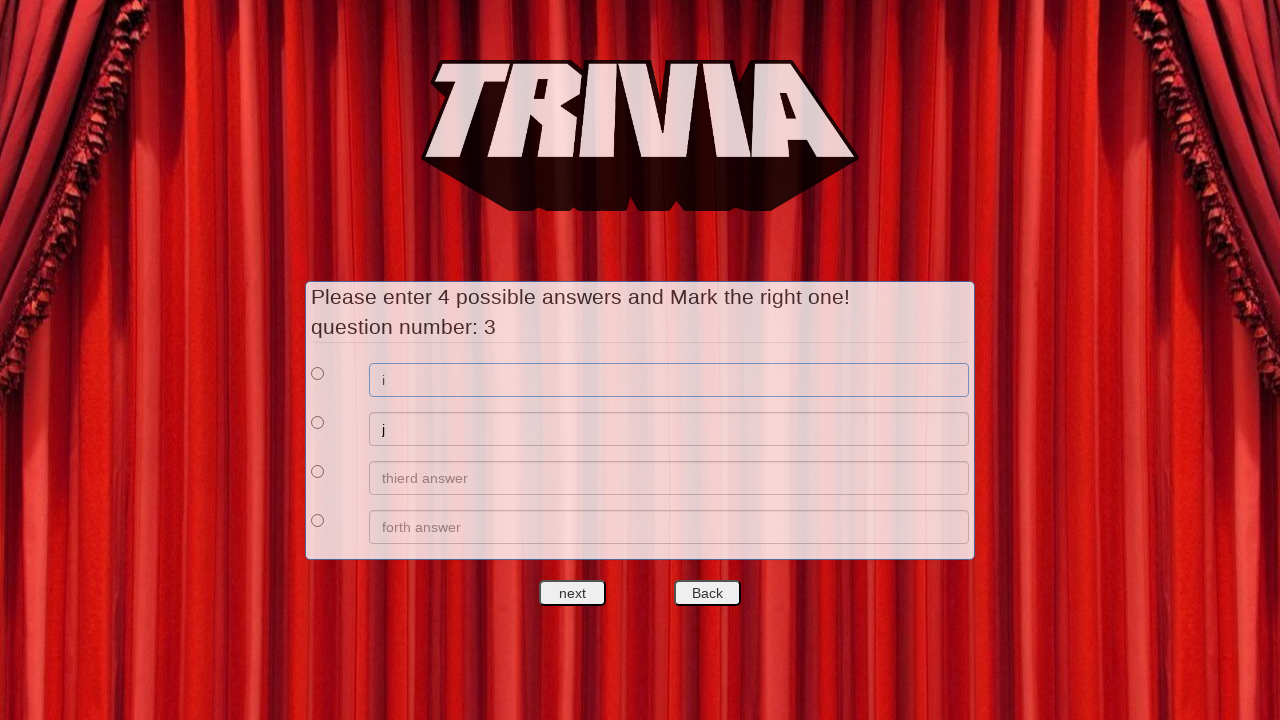

Filled answer 3 for question 3 with 'k' on xpath=//*[@id='answers']/div[3]/div[2]/input
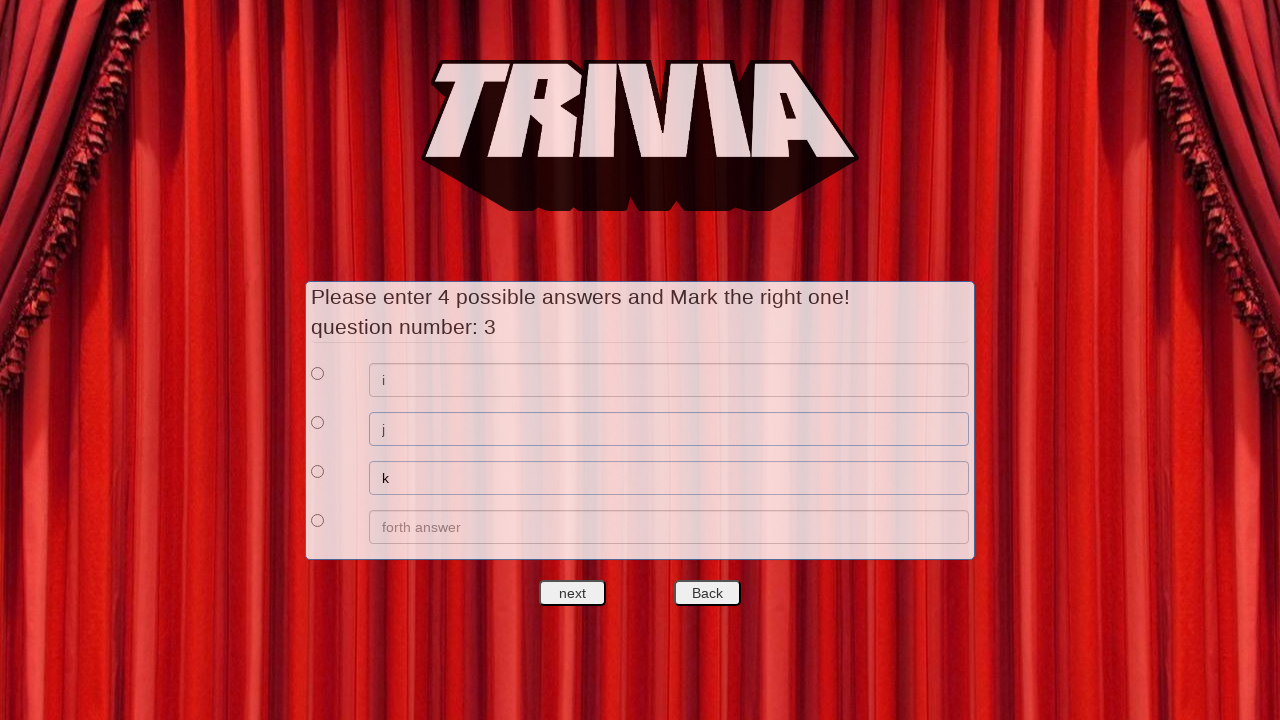

Filled answer 4 for question 3 with 'l' on xpath=//*[@id='answers']/div[4]/div[2]/input
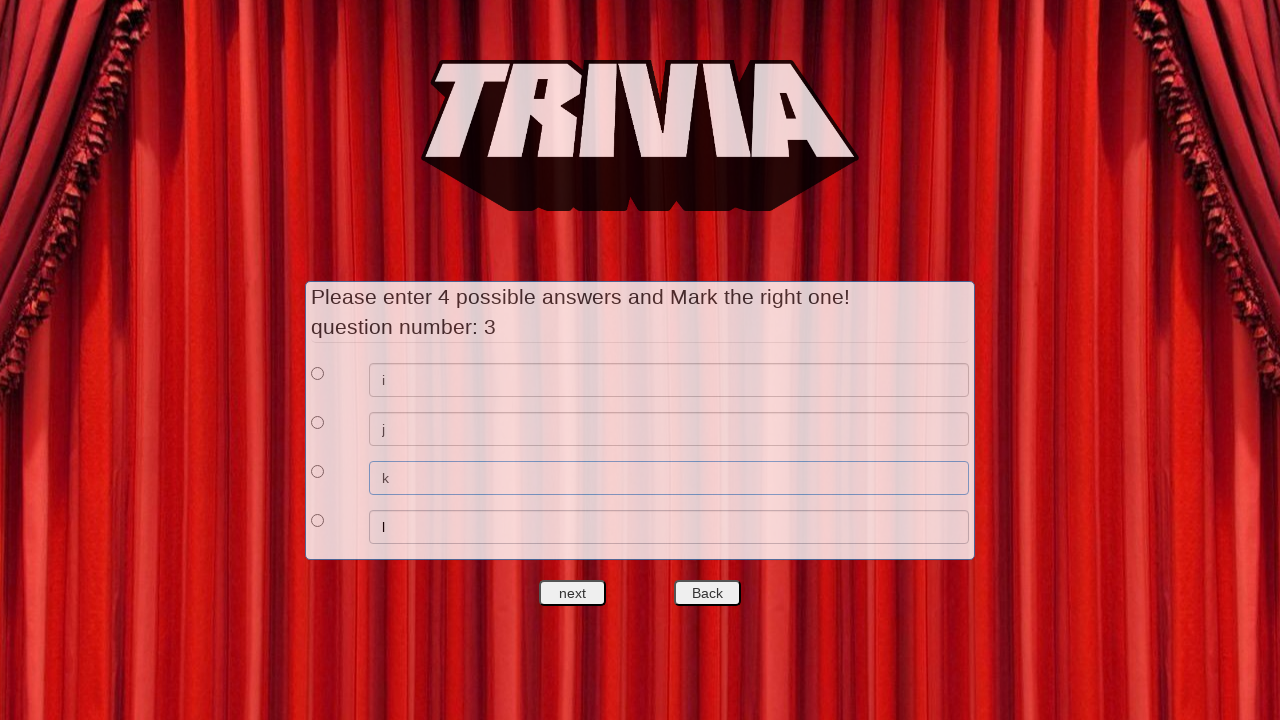

Selected first answer as correct for question 3 at (318, 373) on xpath=//*[@id='answers']/div[1]/div[1]/input
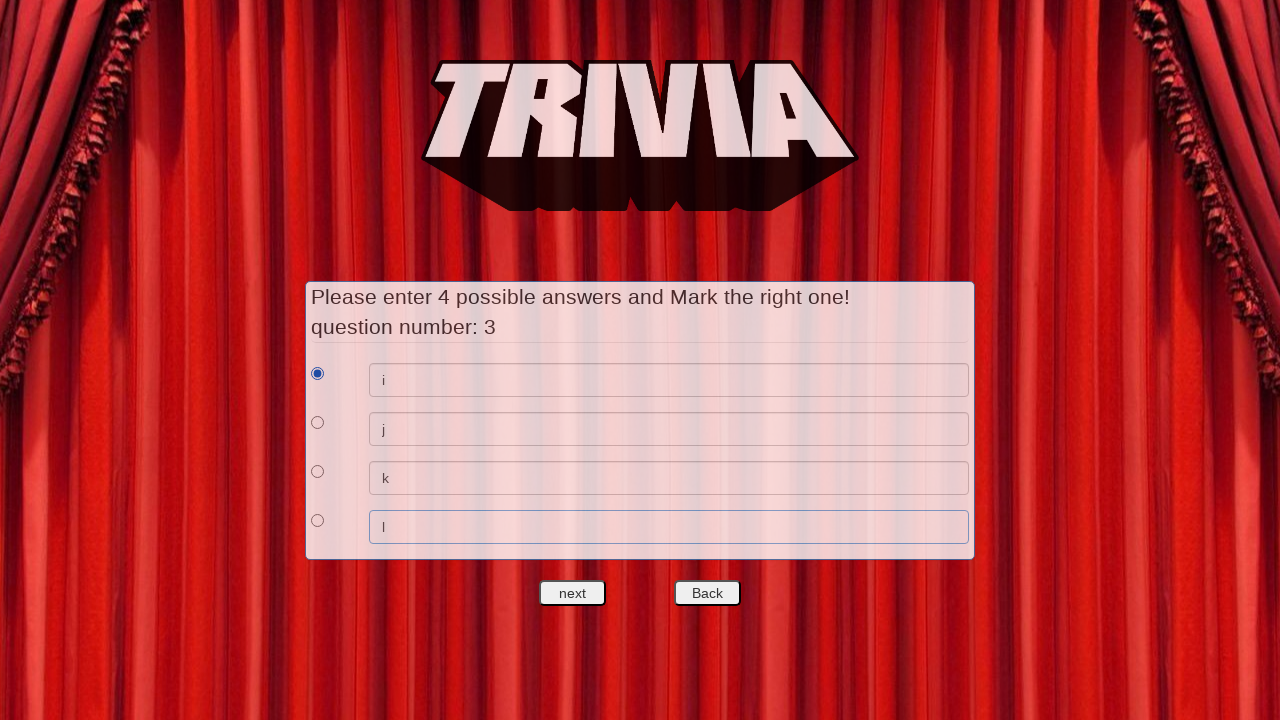

Clicked next question button to finish quiz setup at (573, 593) on #nextquest
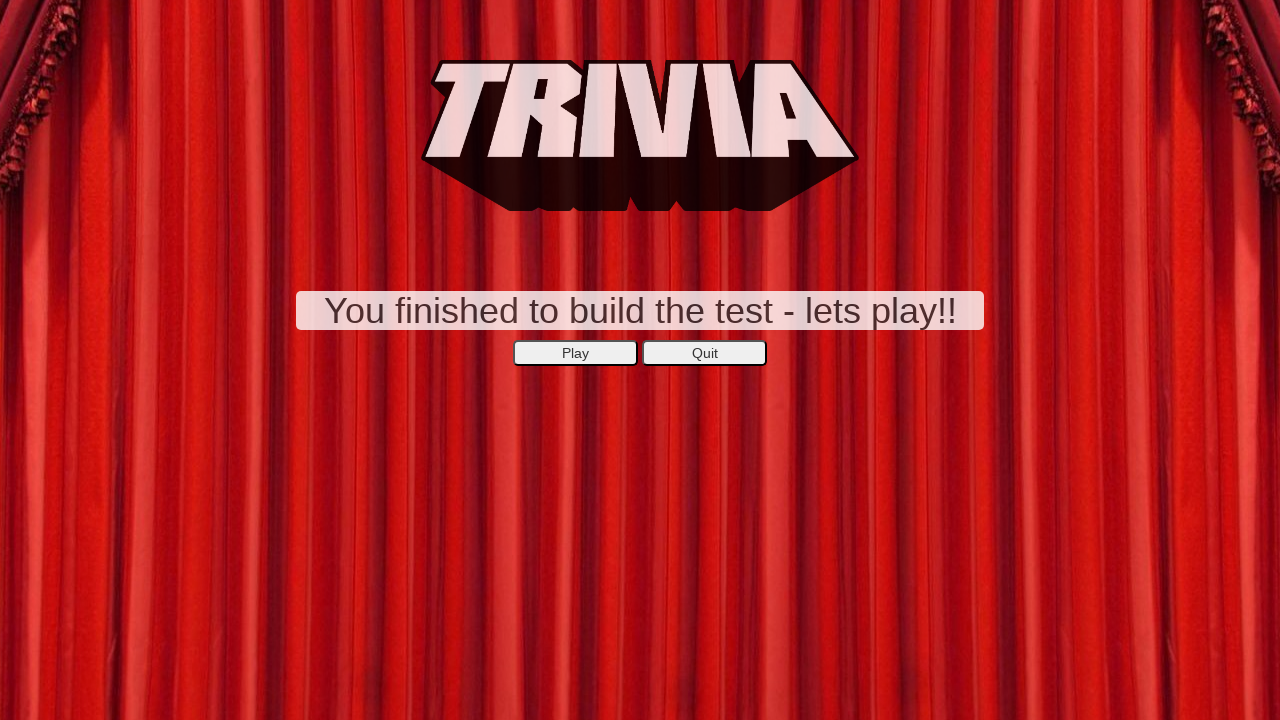

Clicked start game button at (576, 353) on xpath=//*[@id='secondepage']/center/button[1]
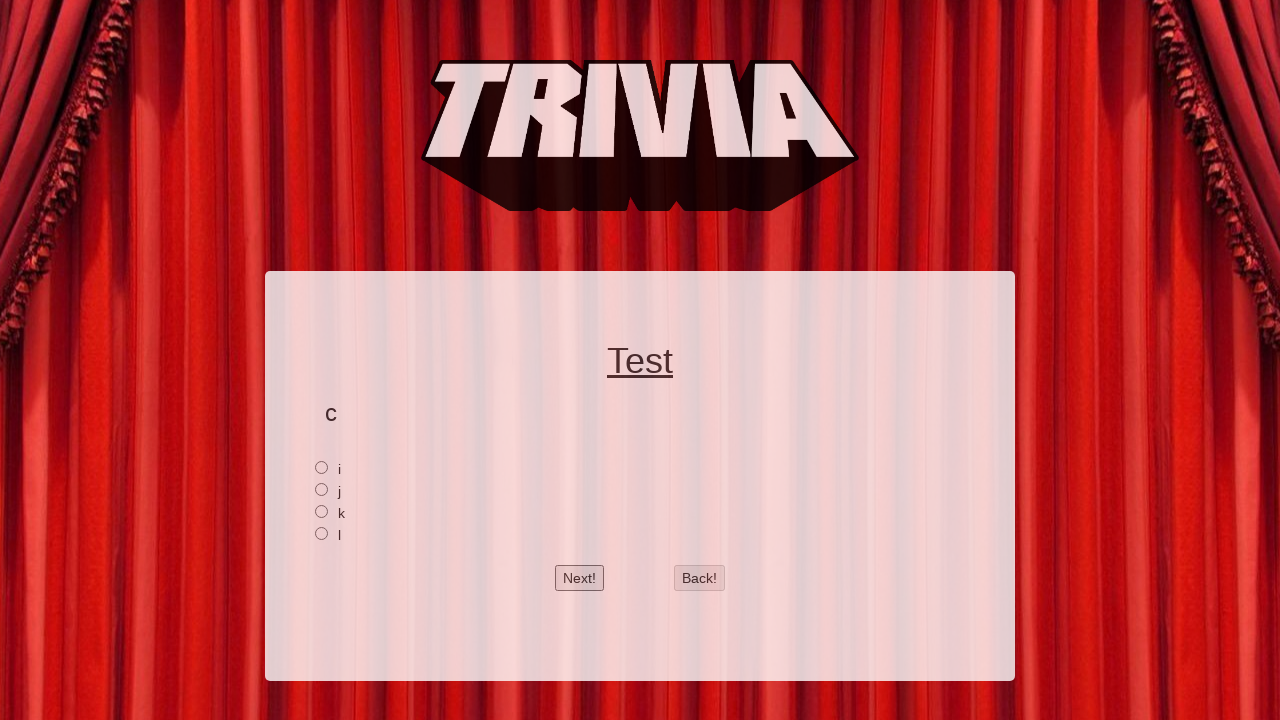

Selected first answer for question 1 during gameplay at (322, 467) on xpath=//*[@id='2']/input[1]
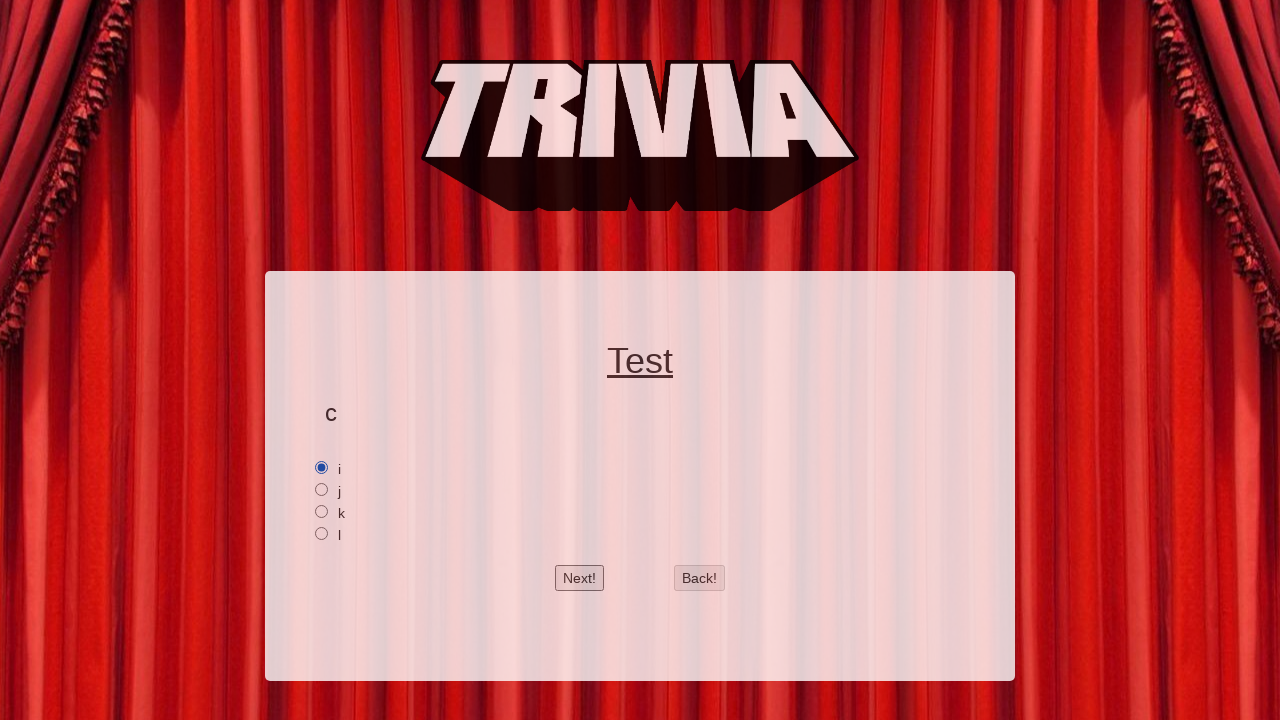

Clicked next button to proceed to question 2 at (580, 578) on #btnnext
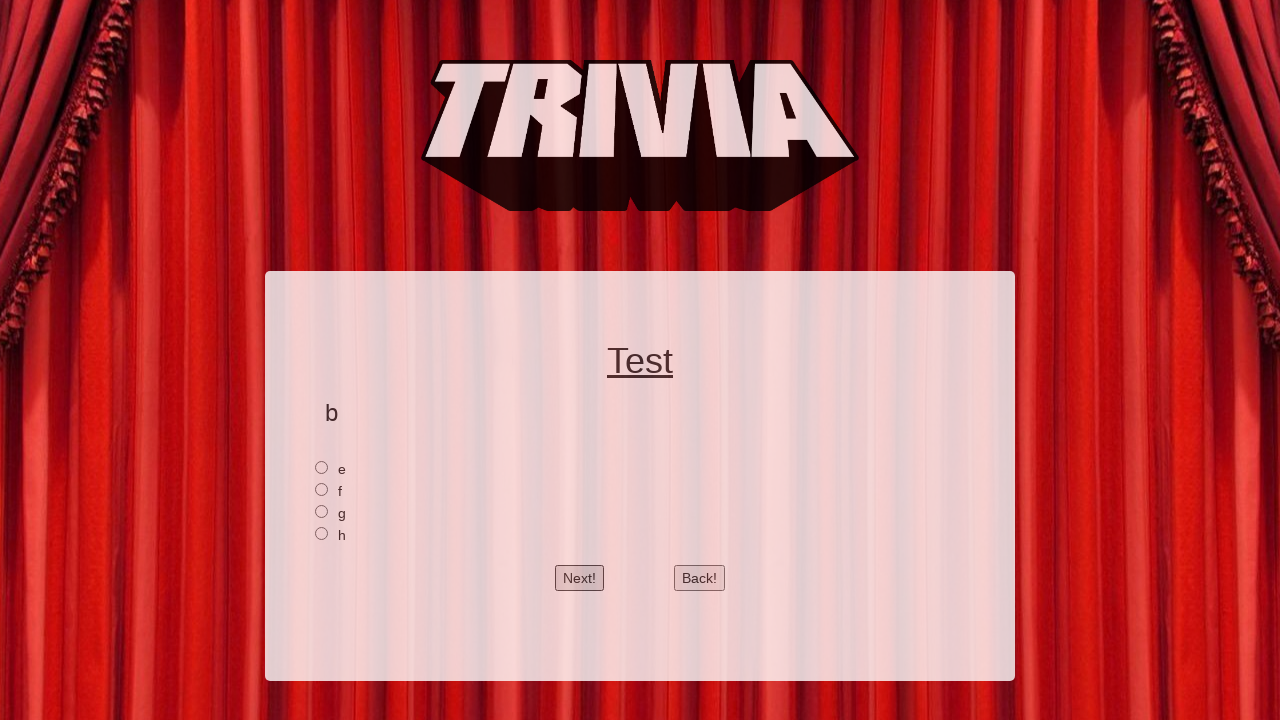

Clicked back button to return to question 1 at (700, 578) on #btnback
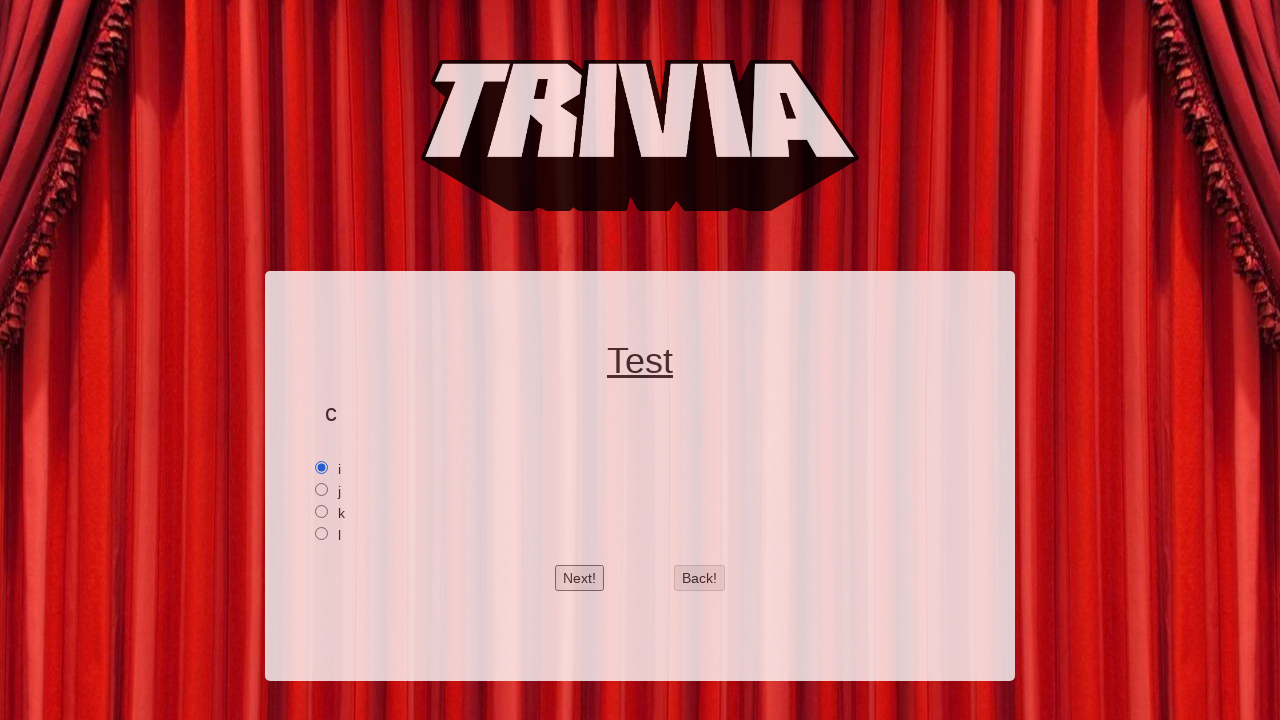

Verified that the first answer for question 1 is still selected after clicking back
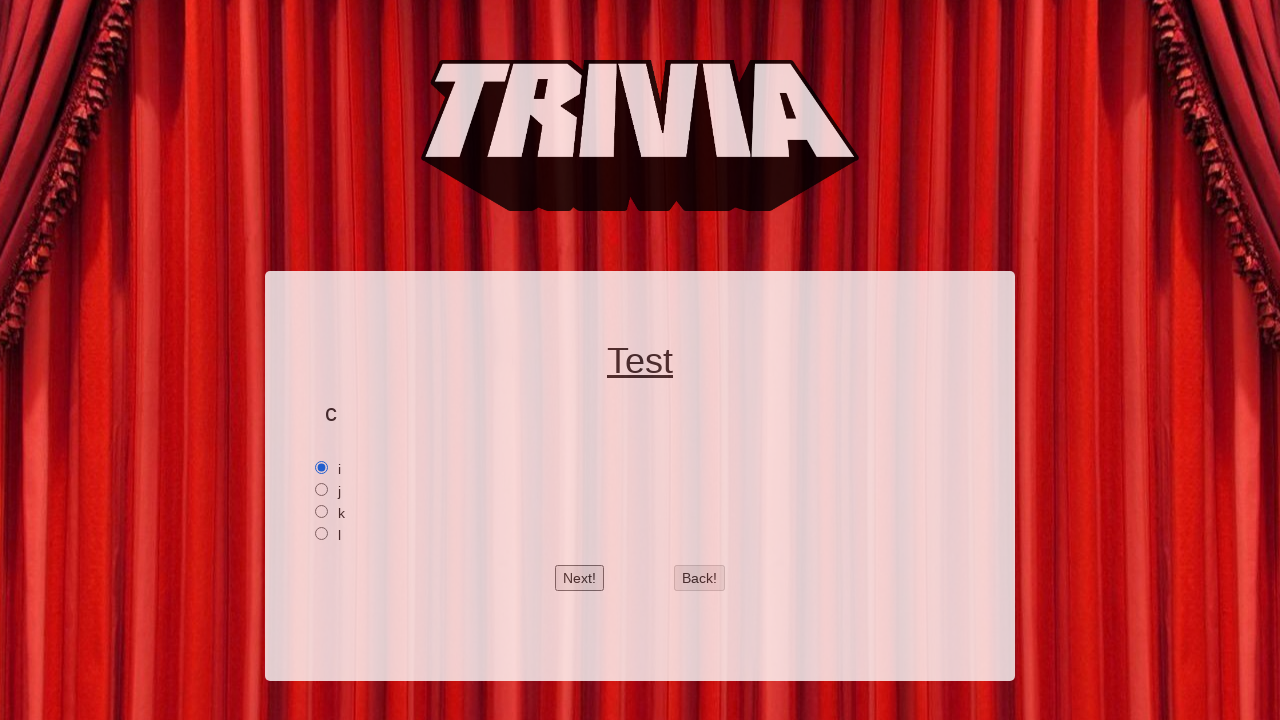

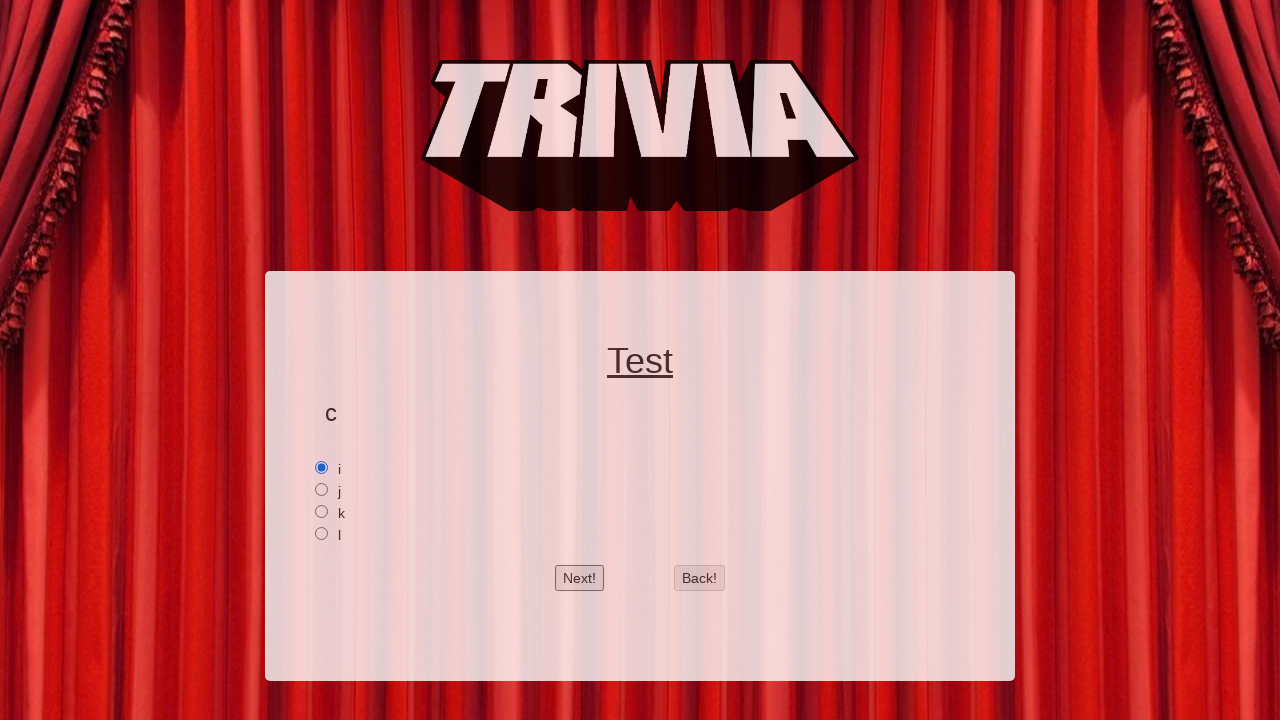